Tests a basic form submission by clicking on "basicelements", filling in first name, last name, and company fields, submitting the form, and handling the resulting alert dialog.

Starting URL: http://automationbykrishna.com/

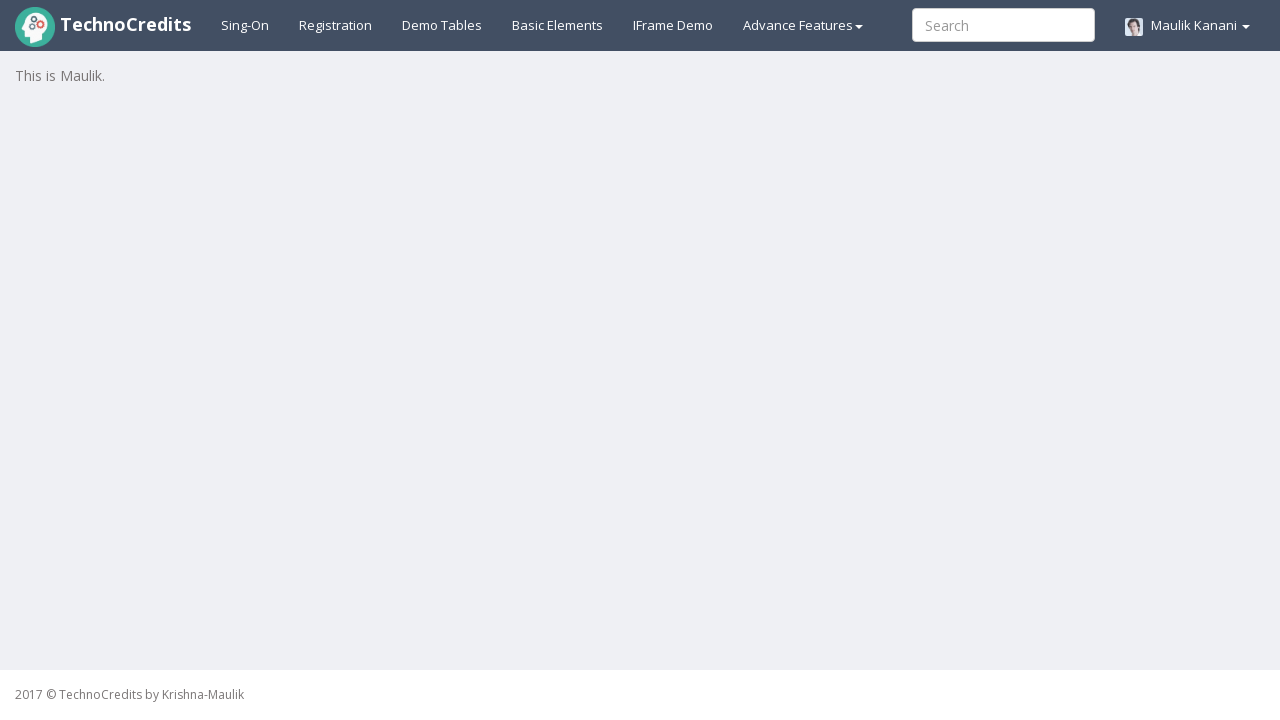

Clicked on 'basicelements' link to open form at (558, 25) on #basicelements
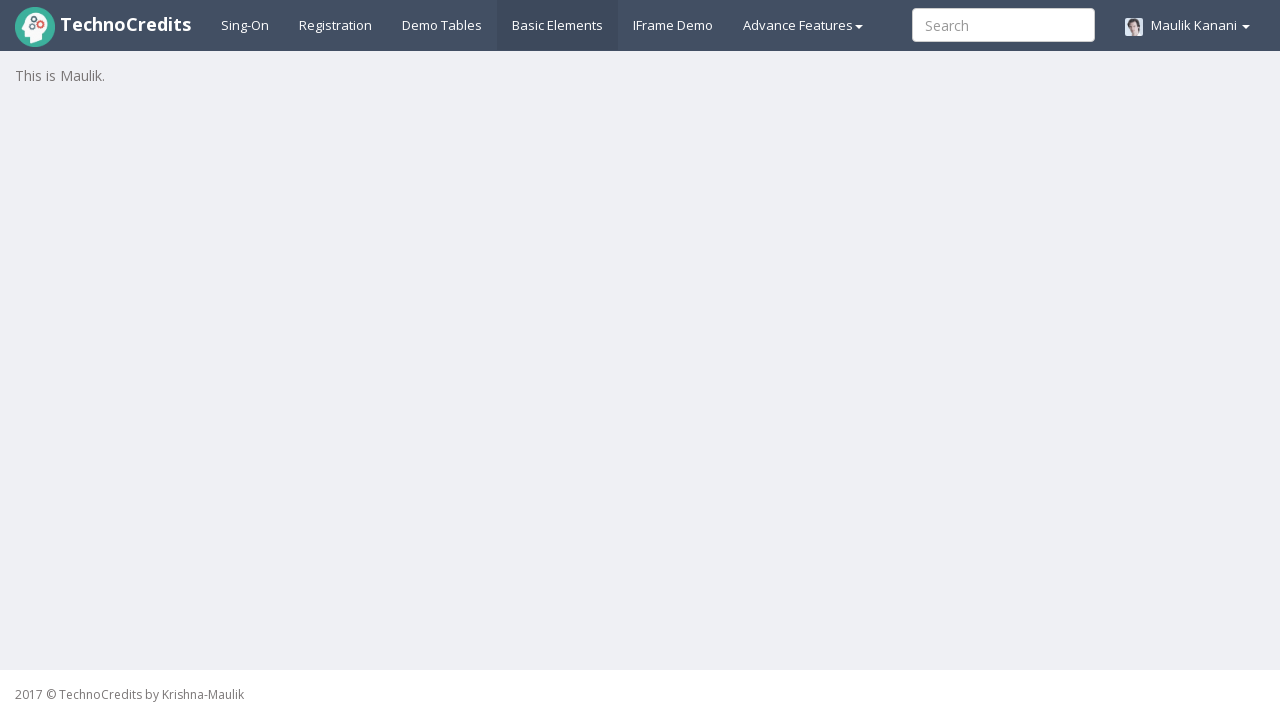

Form loaded and first name field is visible
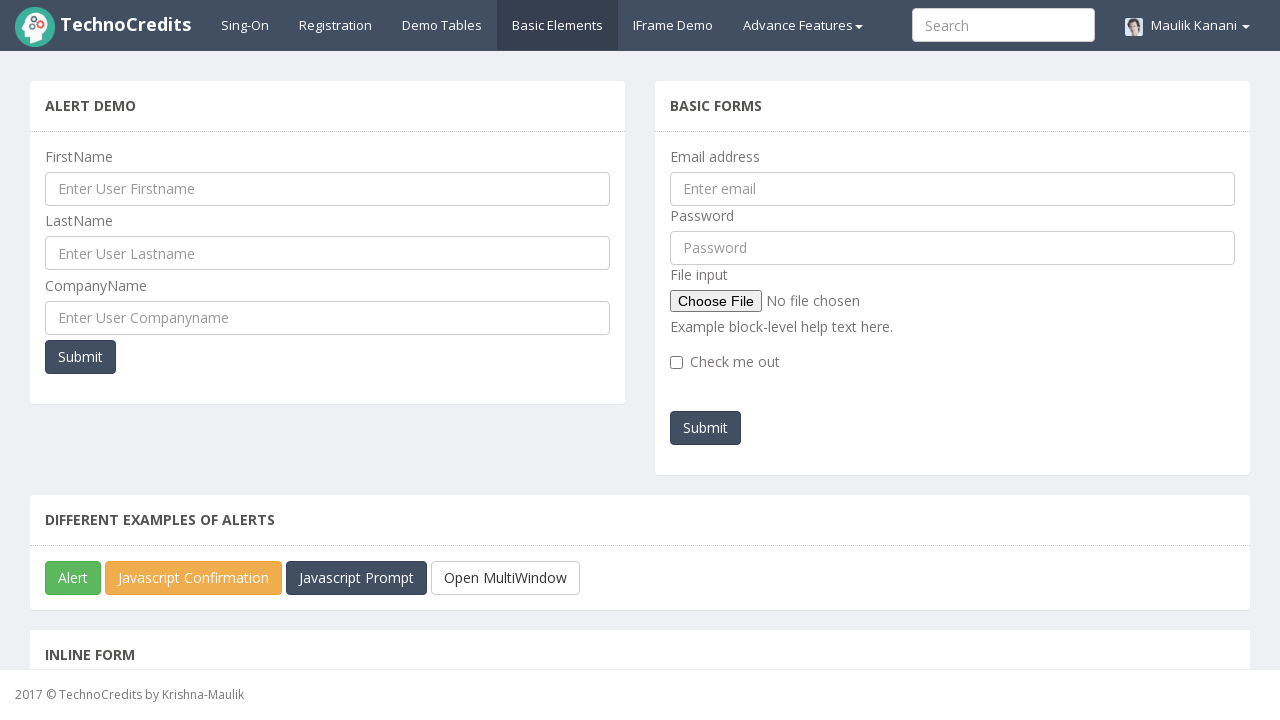

Filled first name field with 'Swati' on #UserFirstName
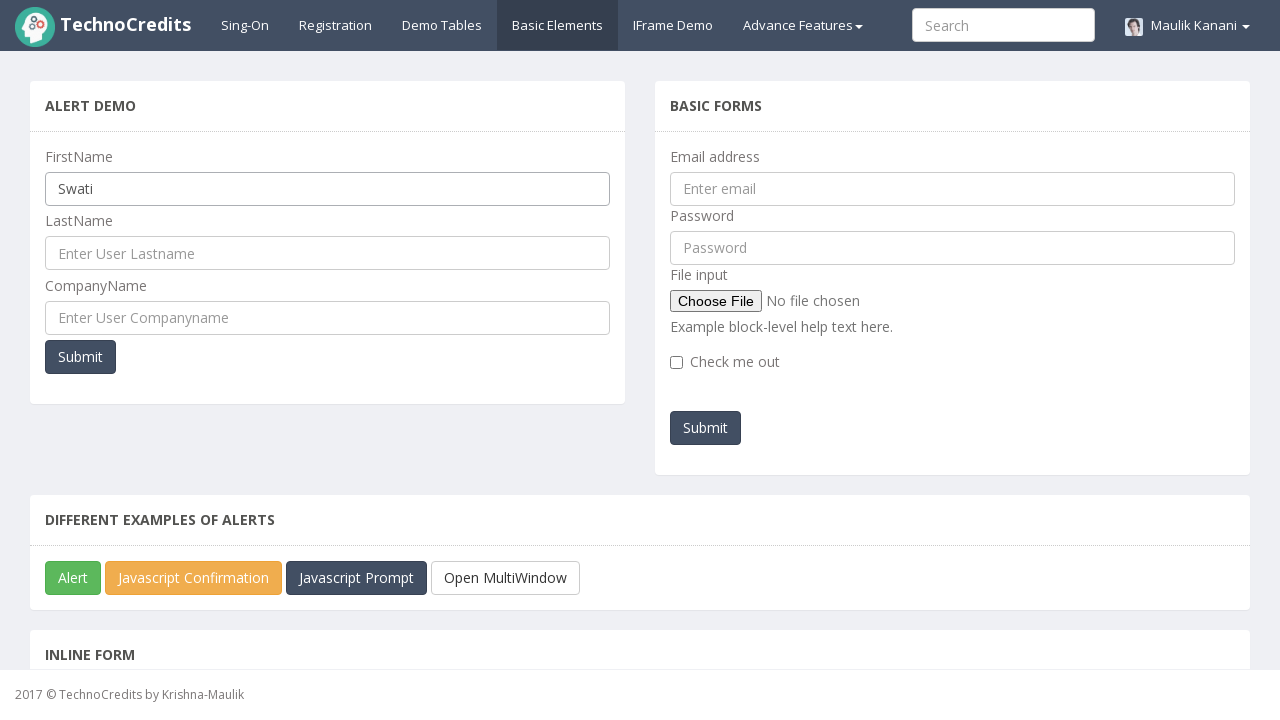

Filled last name field with 'Mohite' on #UserLastName
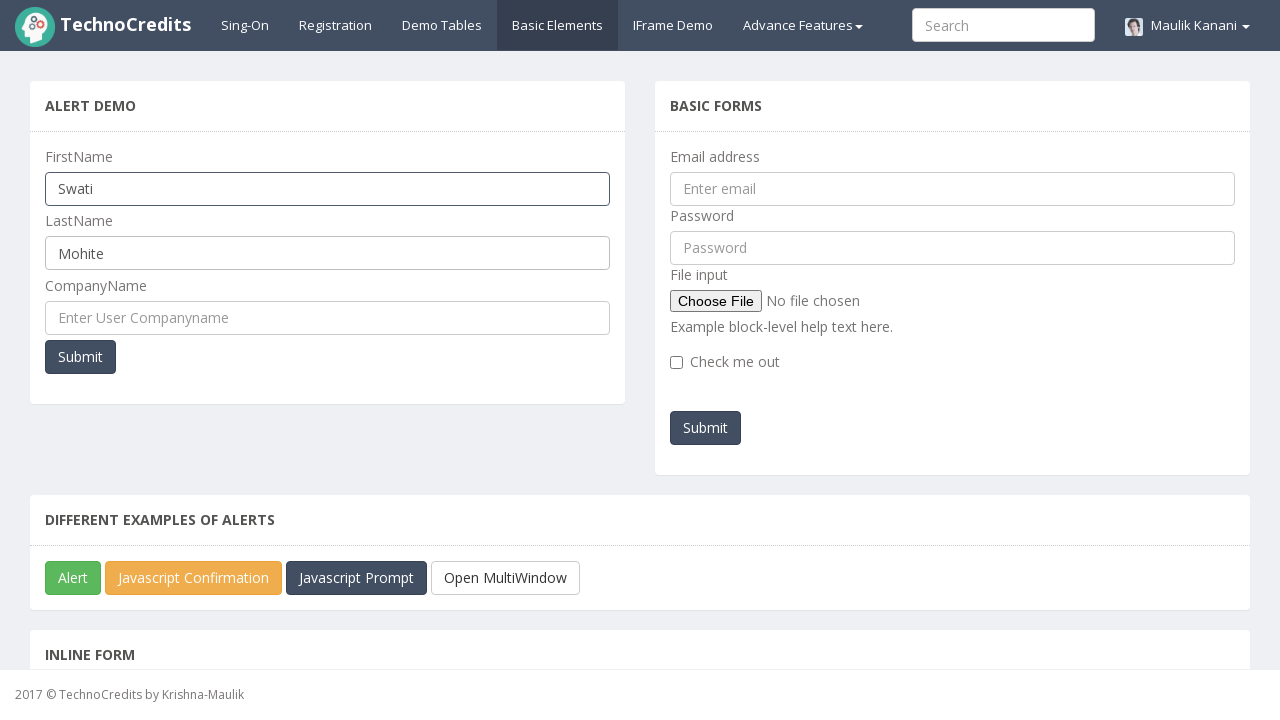

Filled company field with 'Synechron' on #UserCompanyName
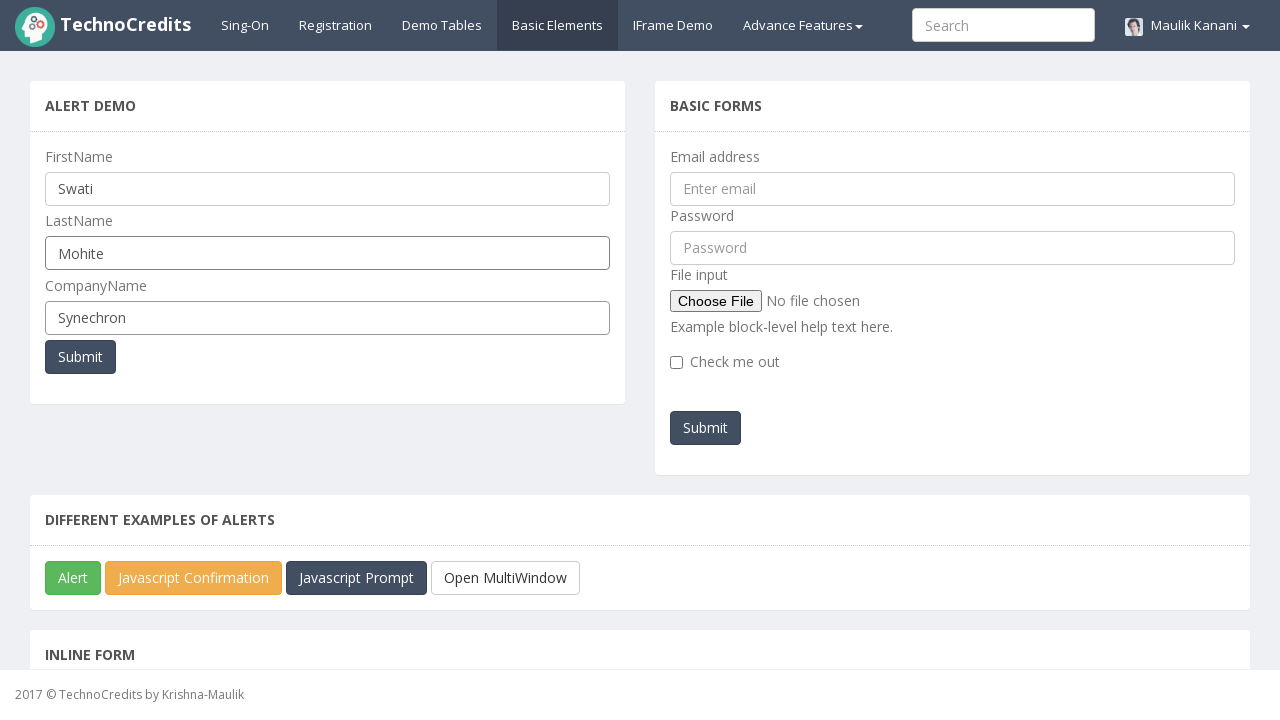

Set up dialog handler to accept alerts
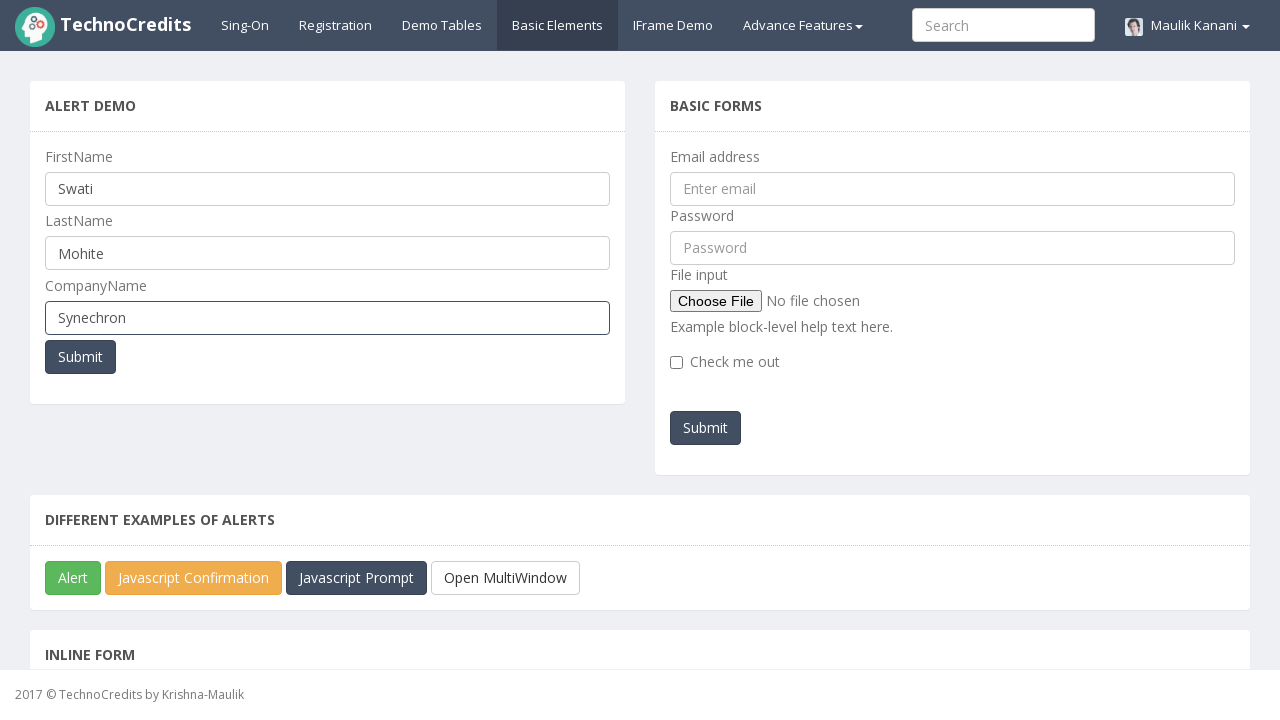

Clicked submit button to submit form at (80, 357) on button.btn.btn-primary
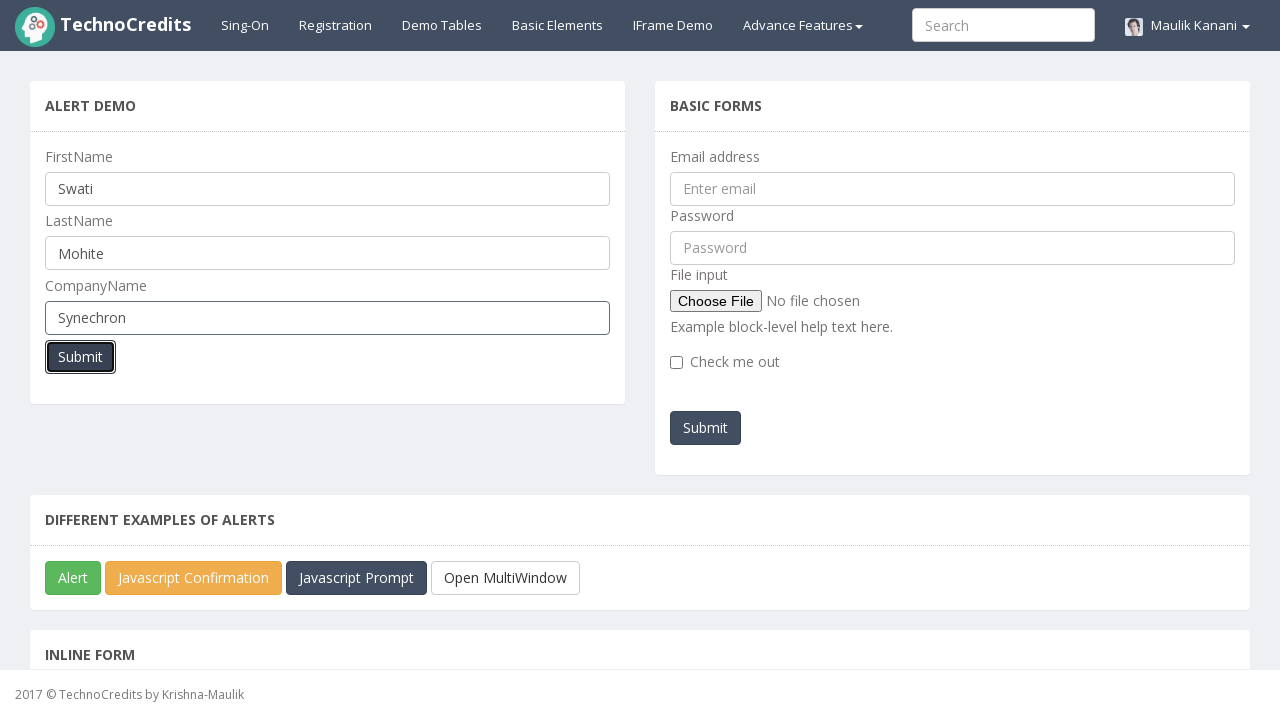

Waited for alert dialog to be processed
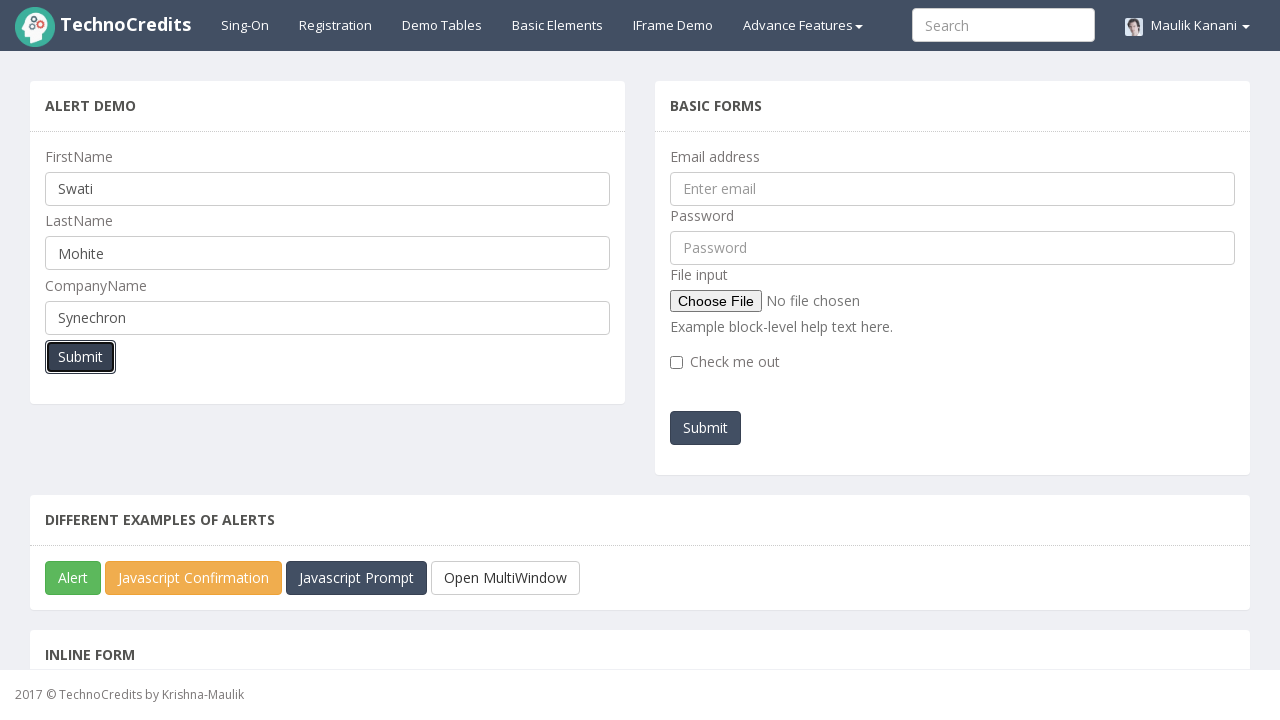

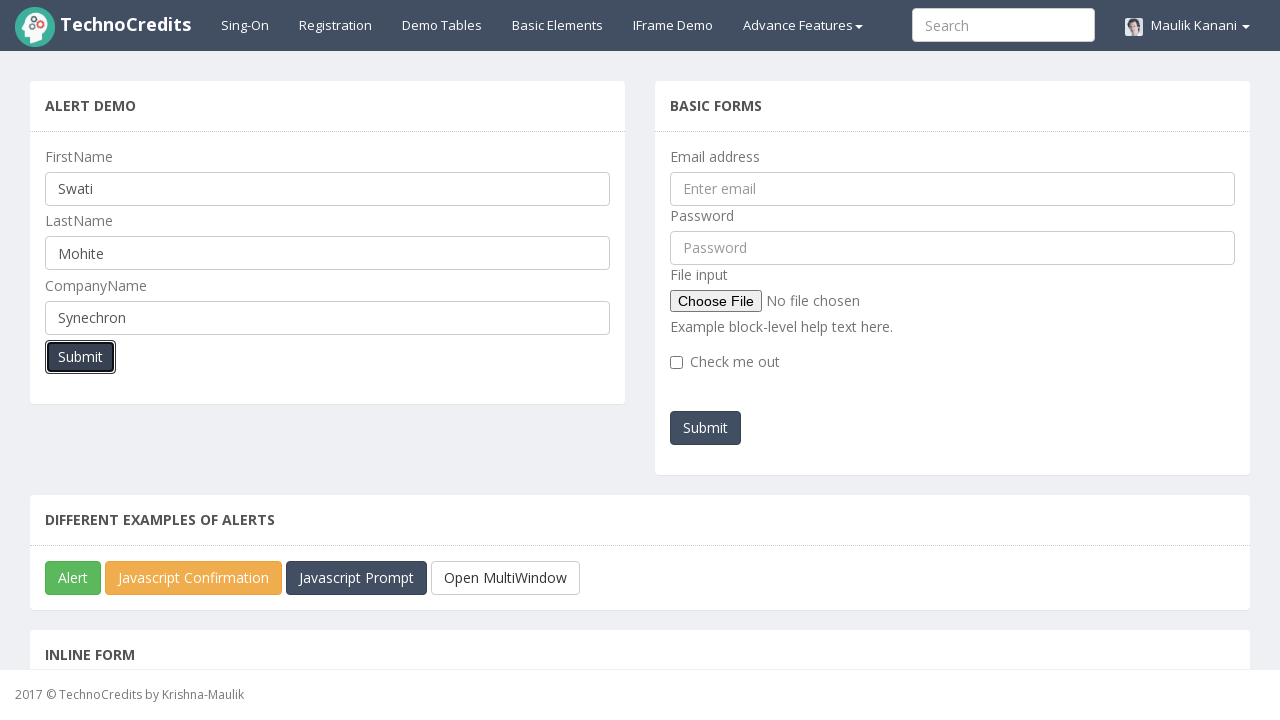